Tests that pressing Escape cancels the edit and reverts to original text

Starting URL: https://demo.playwright.dev/todomvc

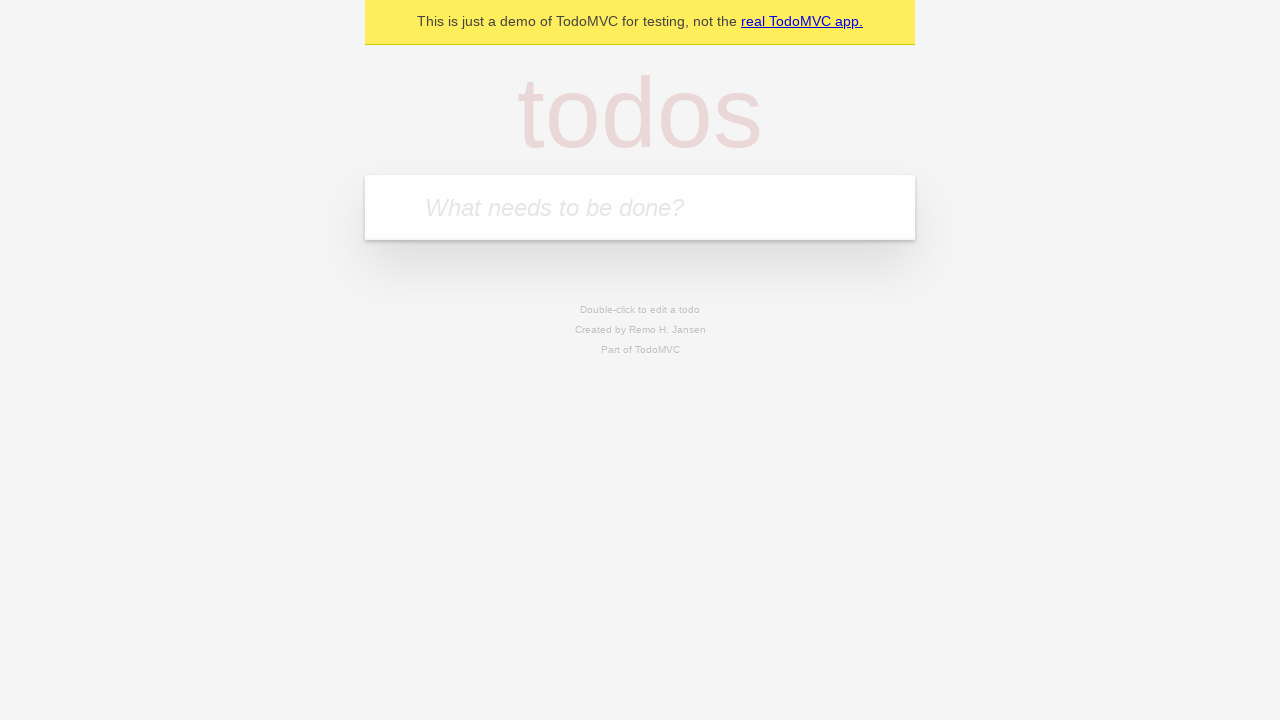

Filled new todo field with 'buy some cheese' on internal:attr=[placeholder="What needs to be done?"i]
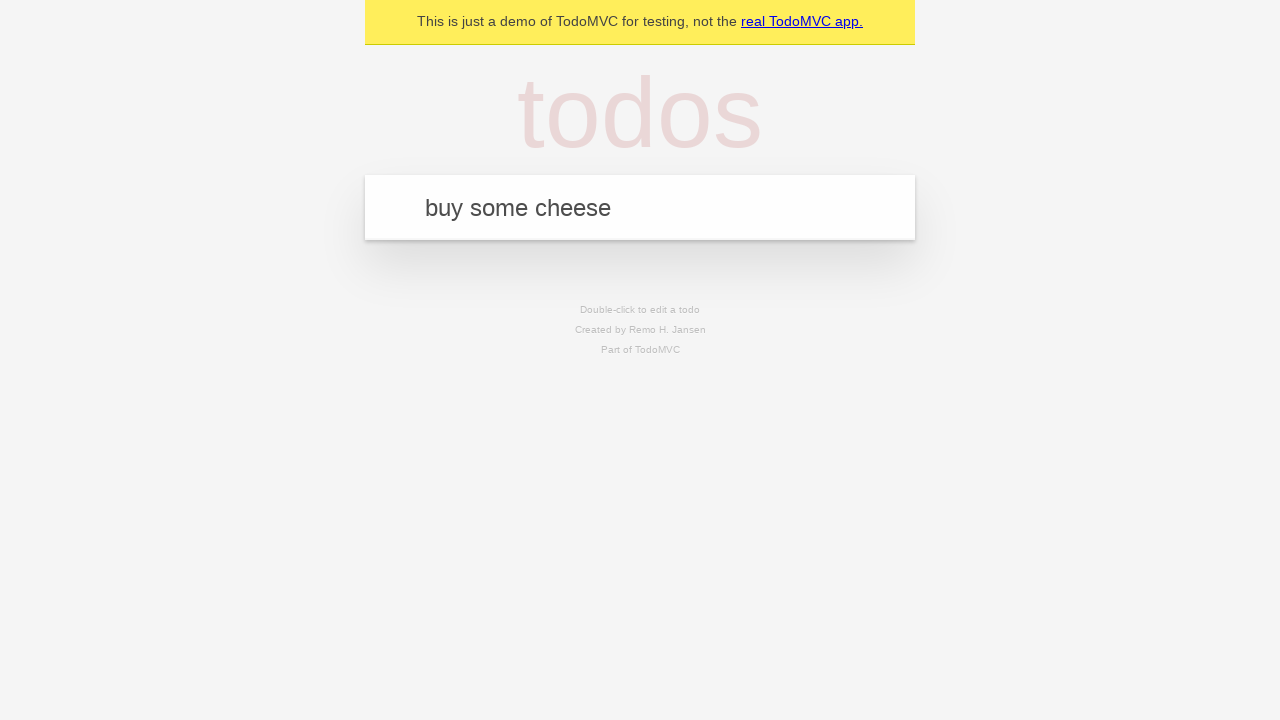

Pressed Enter to create todo 'buy some cheese' on internal:attr=[placeholder="What needs to be done?"i]
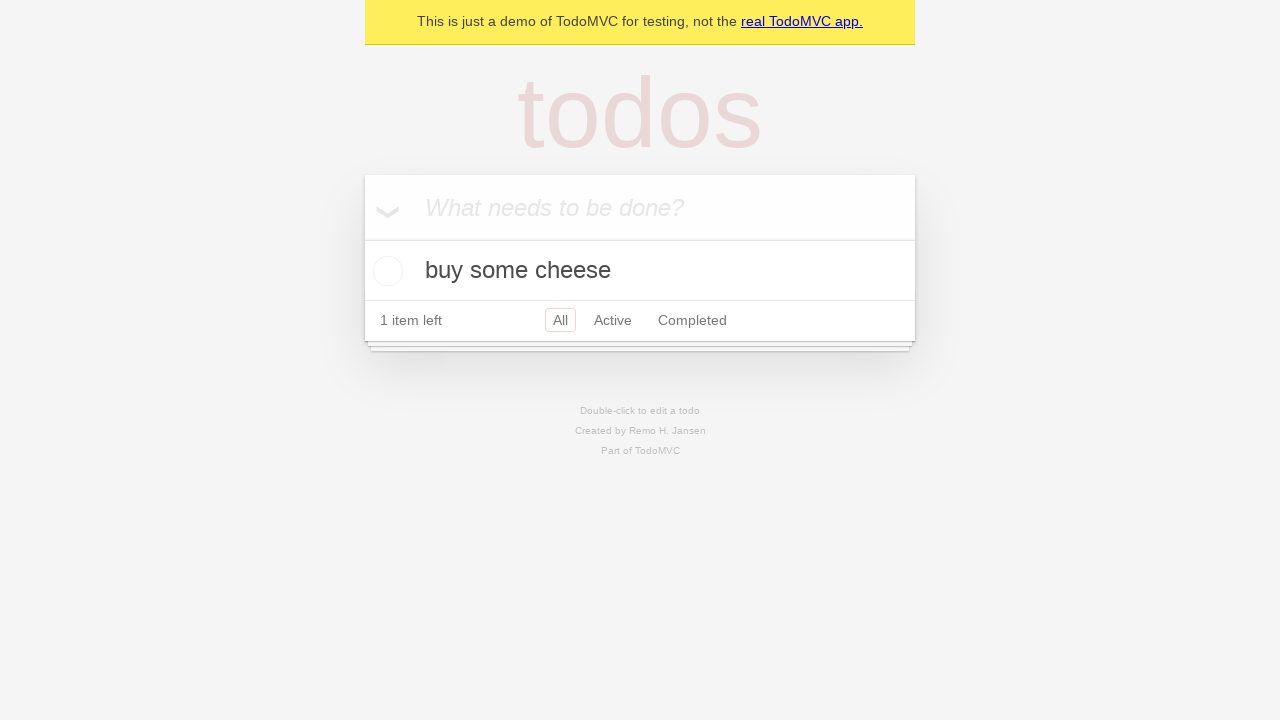

Filled new todo field with 'feed the cat' on internal:attr=[placeholder="What needs to be done?"i]
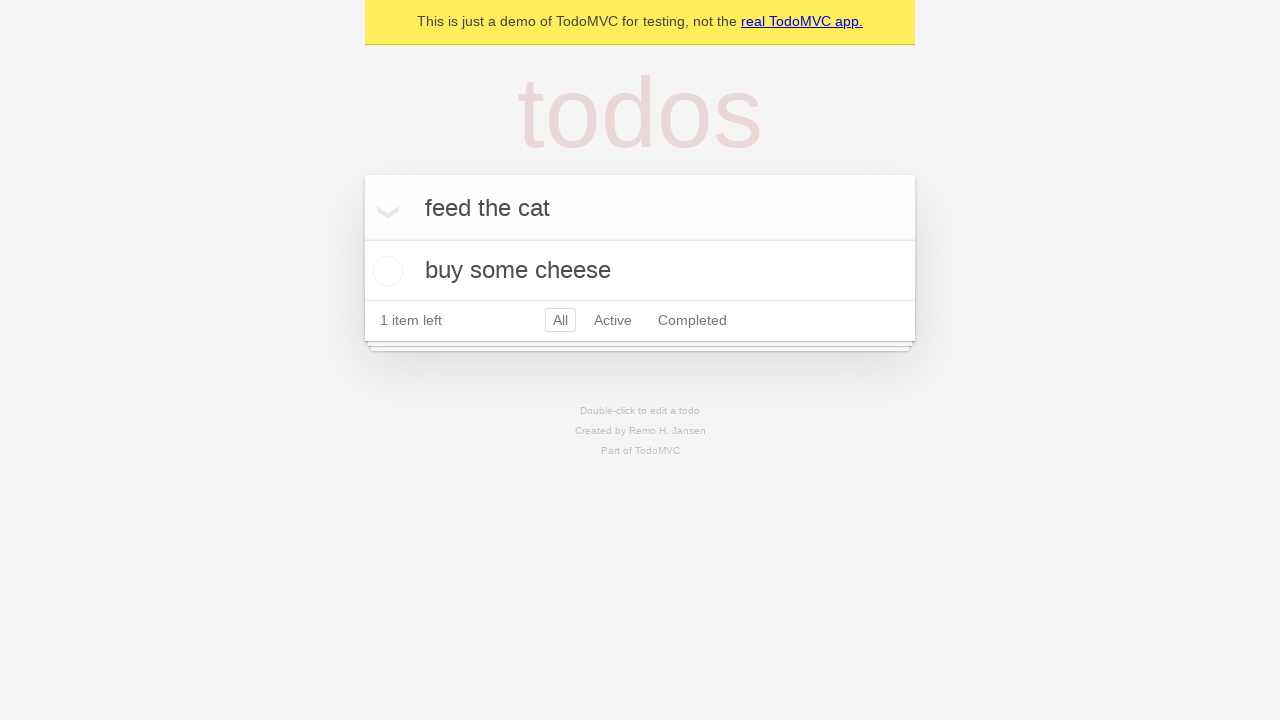

Pressed Enter to create todo 'feed the cat' on internal:attr=[placeholder="What needs to be done?"i]
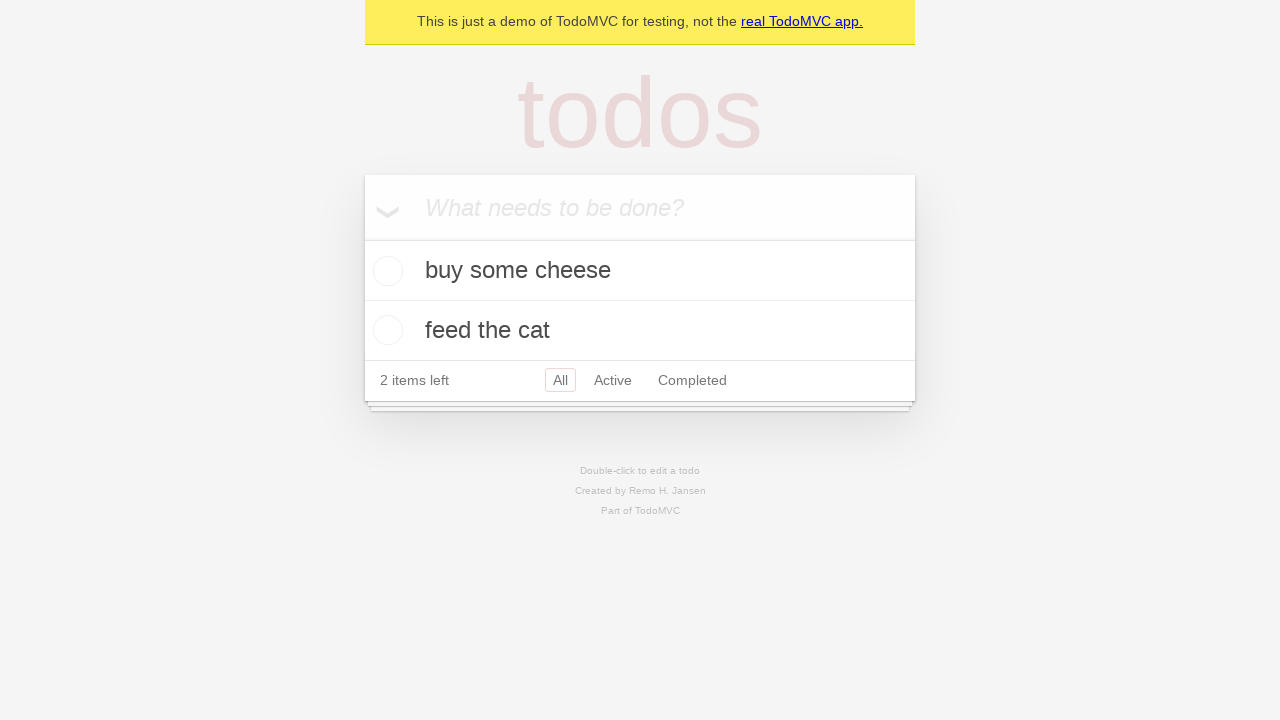

Filled new todo field with 'book a doctors appointment' on internal:attr=[placeholder="What needs to be done?"i]
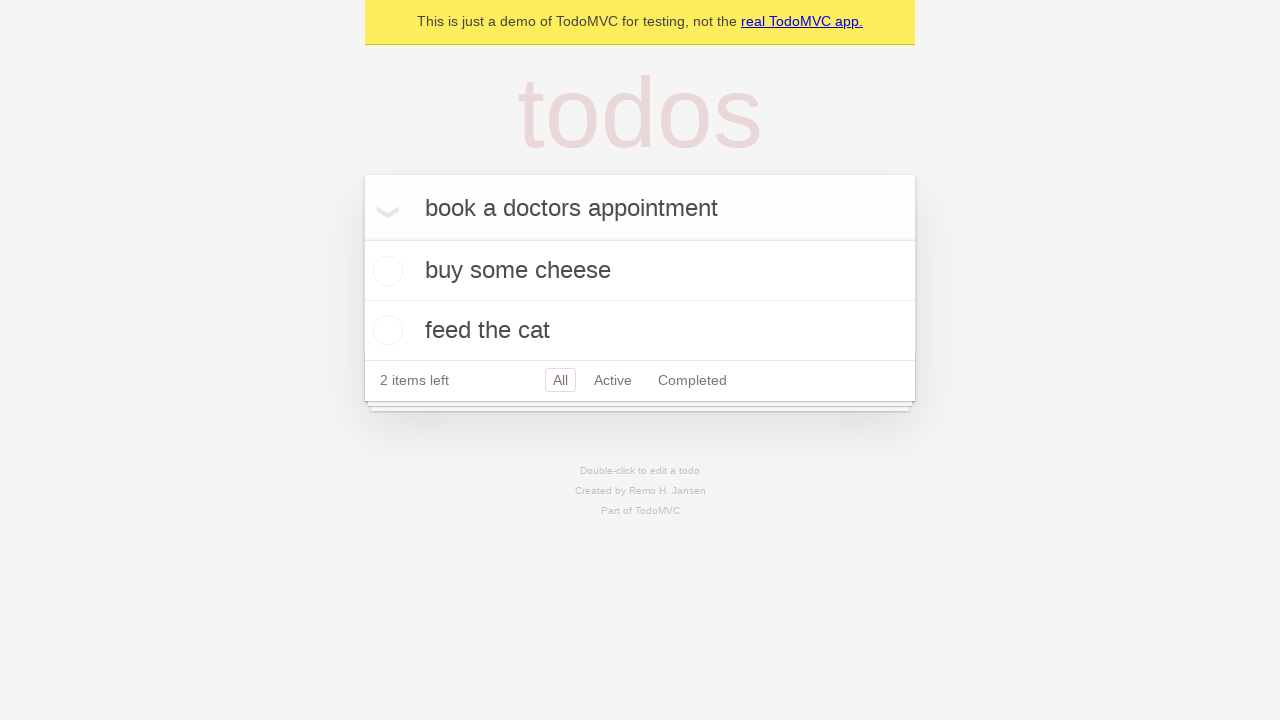

Pressed Enter to create todo 'book a doctors appointment' on internal:attr=[placeholder="What needs to be done?"i]
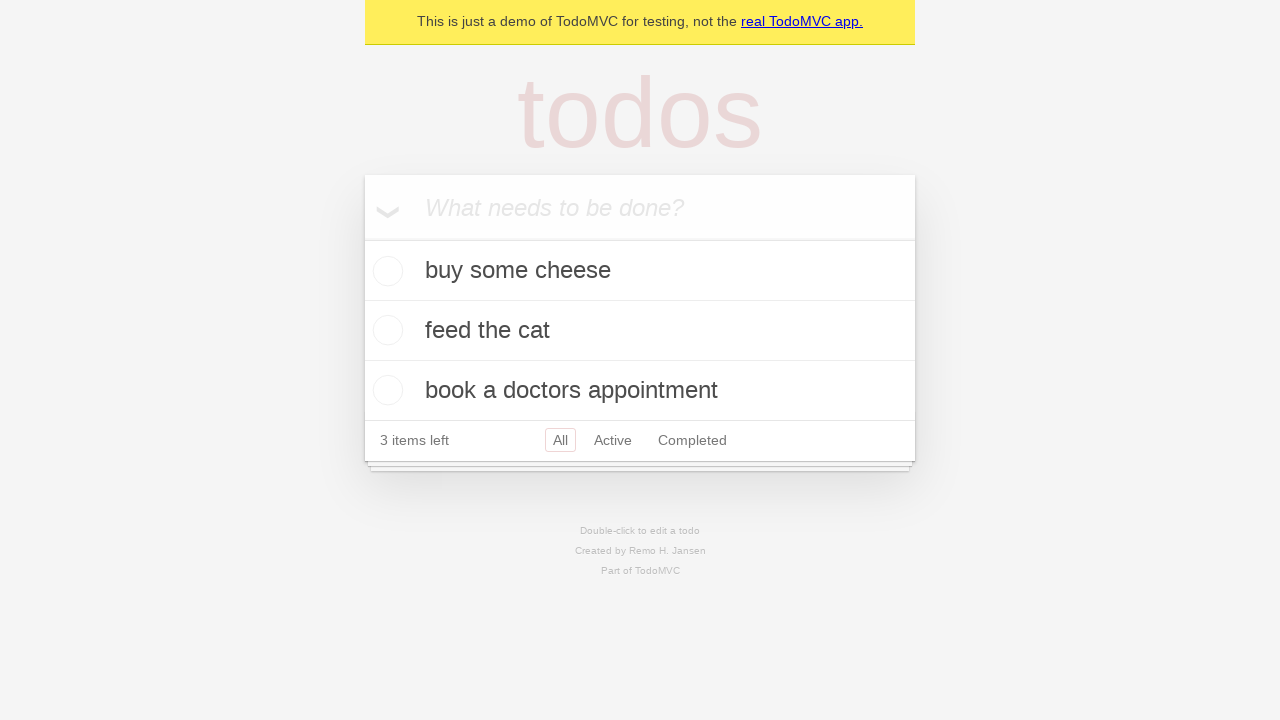

Double-clicked second todo to enter edit mode at (640, 331) on internal:testid=[data-testid="todo-item"s] >> nth=1
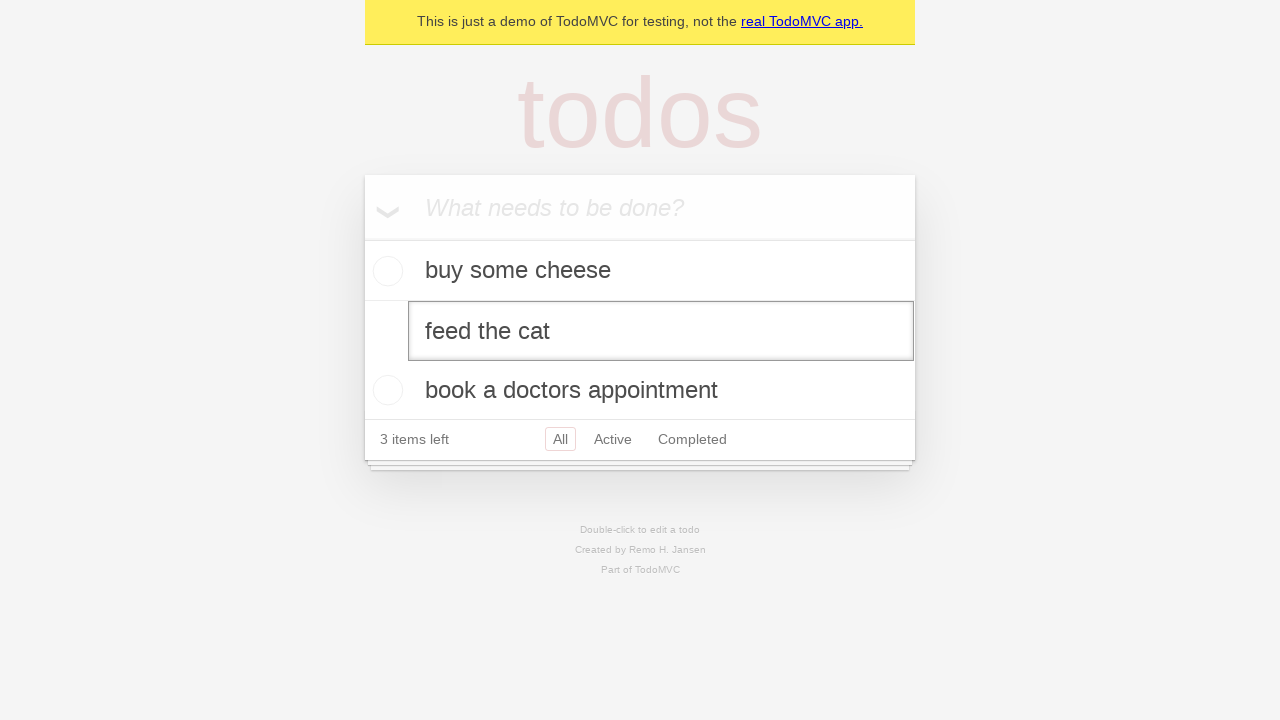

Filled edit field with new text 'buy some sausages' on internal:testid=[data-testid="todo-item"s] >> nth=1 >> internal:role=textbox[nam
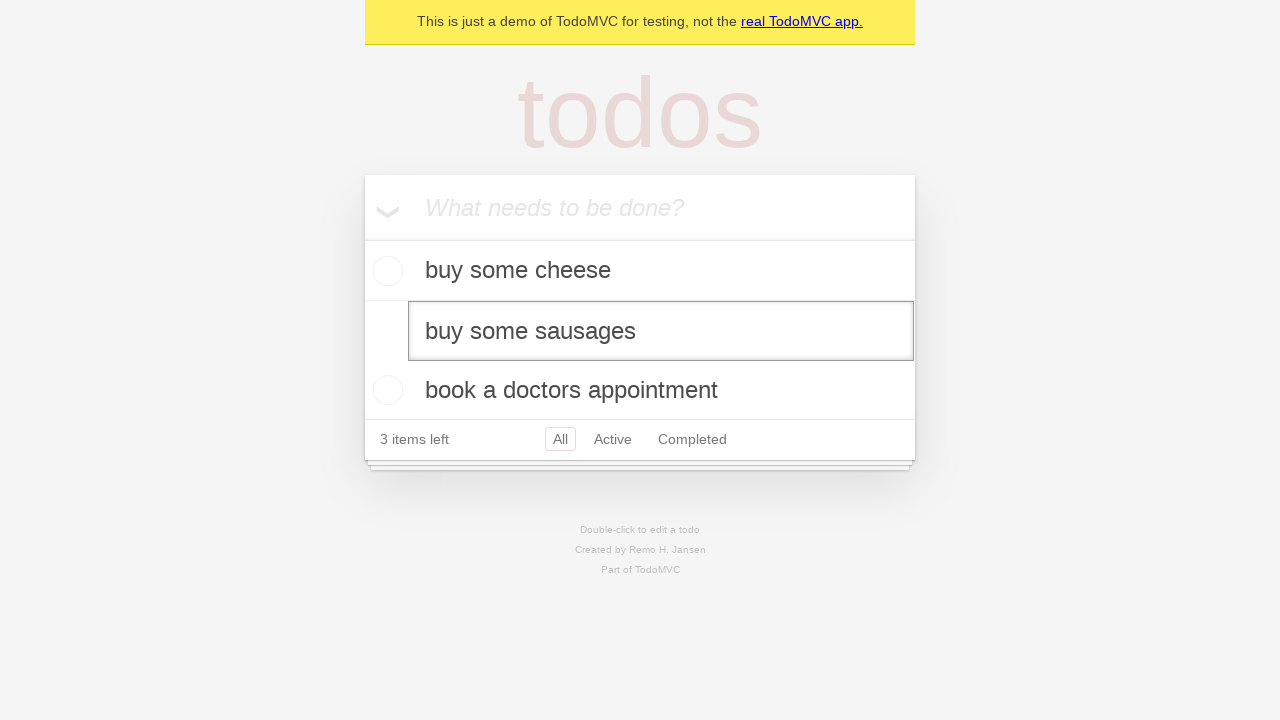

Pressed Escape to cancel edit and revert to original text on internal:testid=[data-testid="todo-item"s] >> nth=1 >> internal:role=textbox[nam
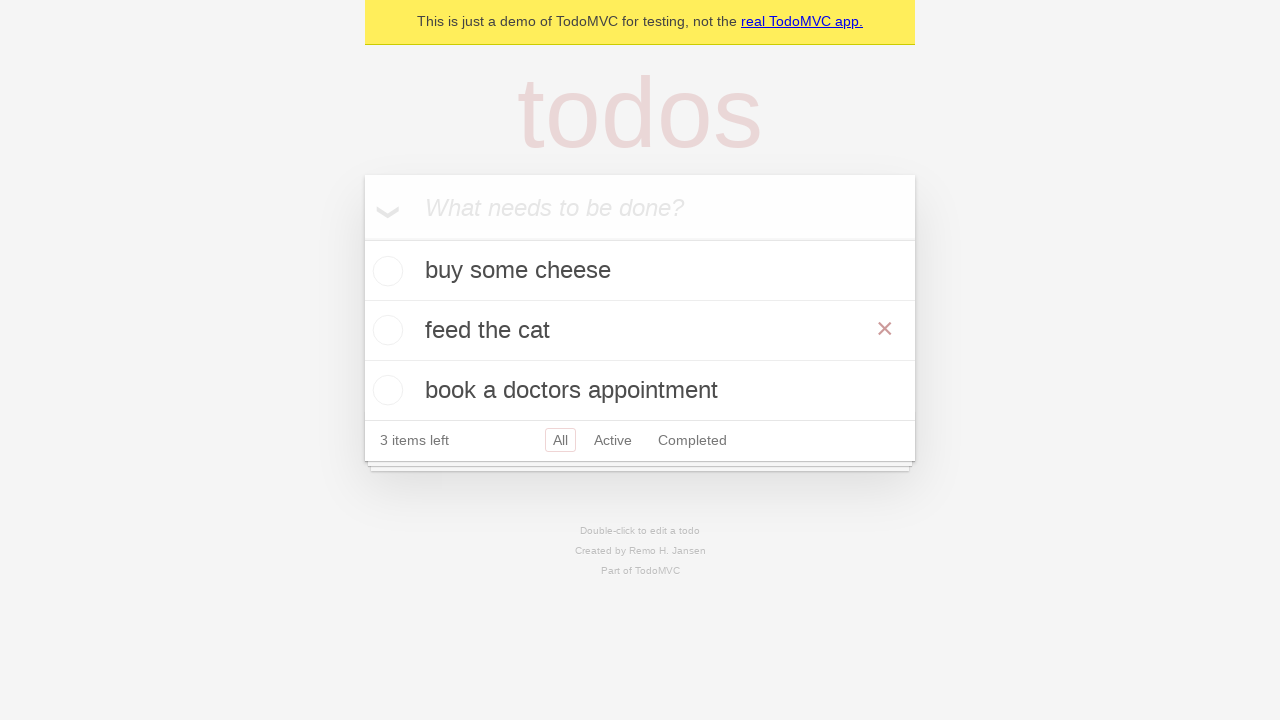

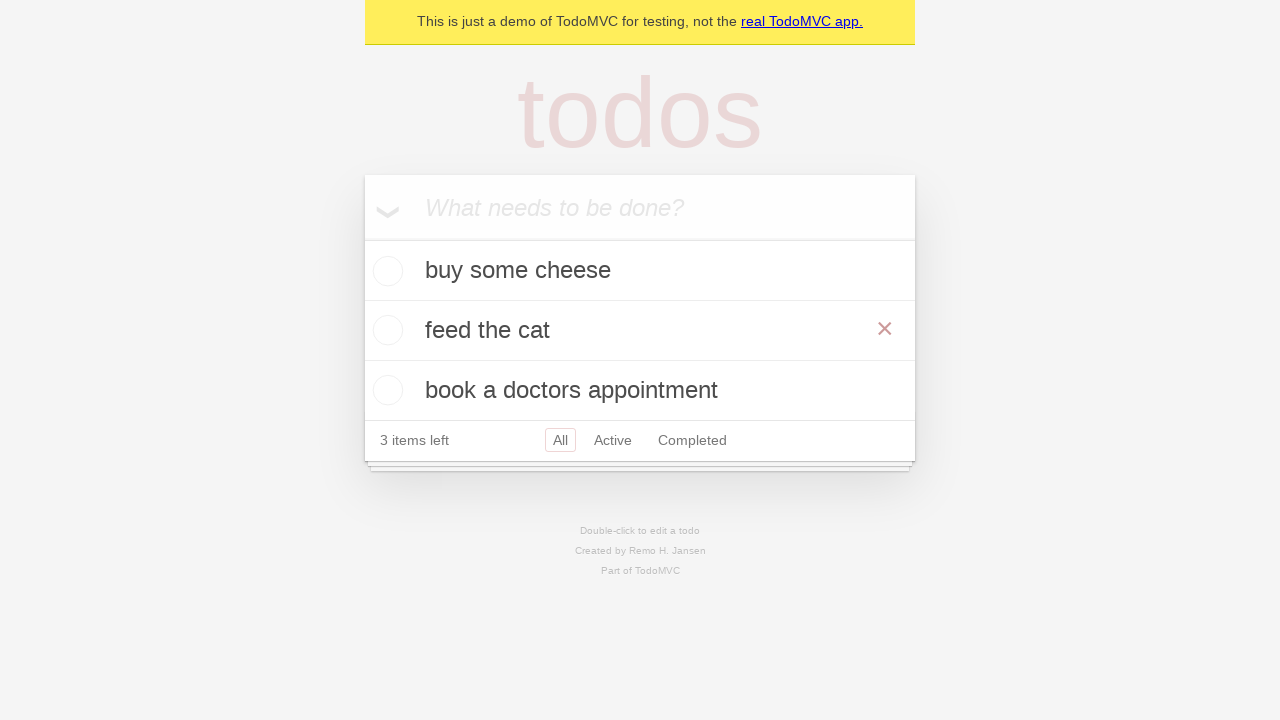